Navigates to a checkbox example page and ensures the first checkbox is selected by clicking it if it's not already checked

Starting URL: https://the-internet.herokuapp.com/

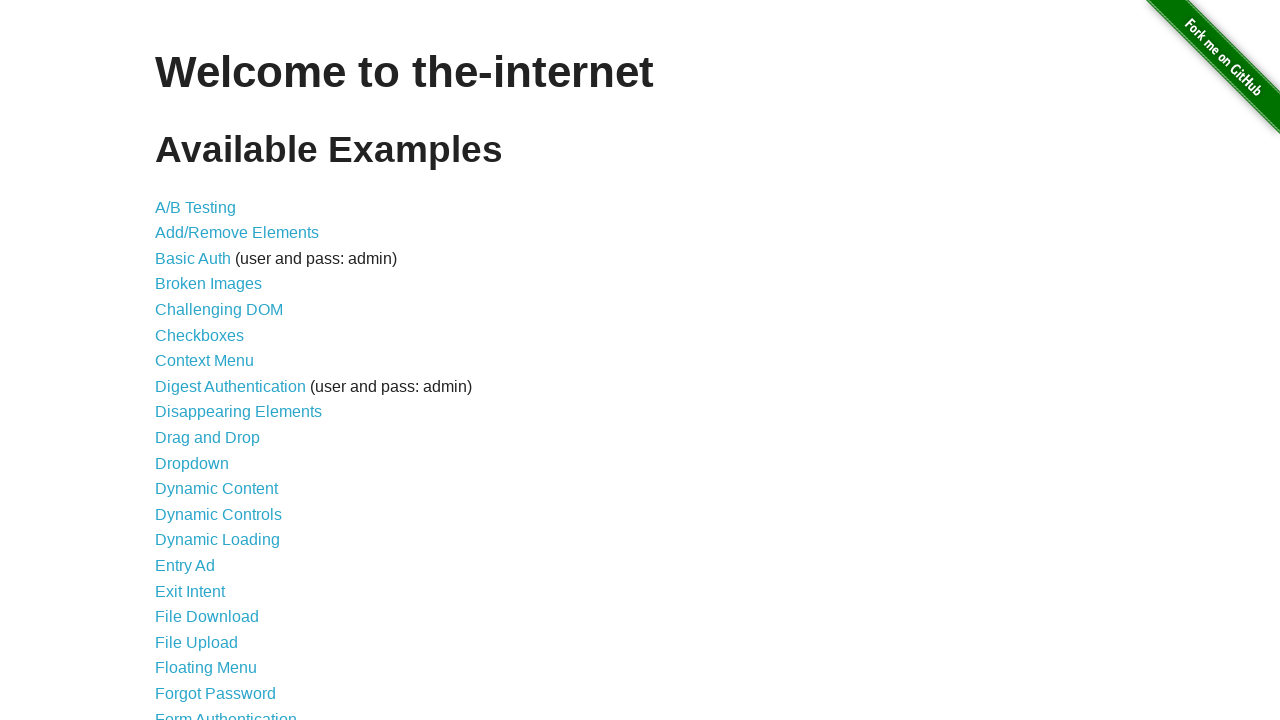

Clicked on Checkboxes link to navigate to checkbox page at (200, 335) on text=Checkboxes
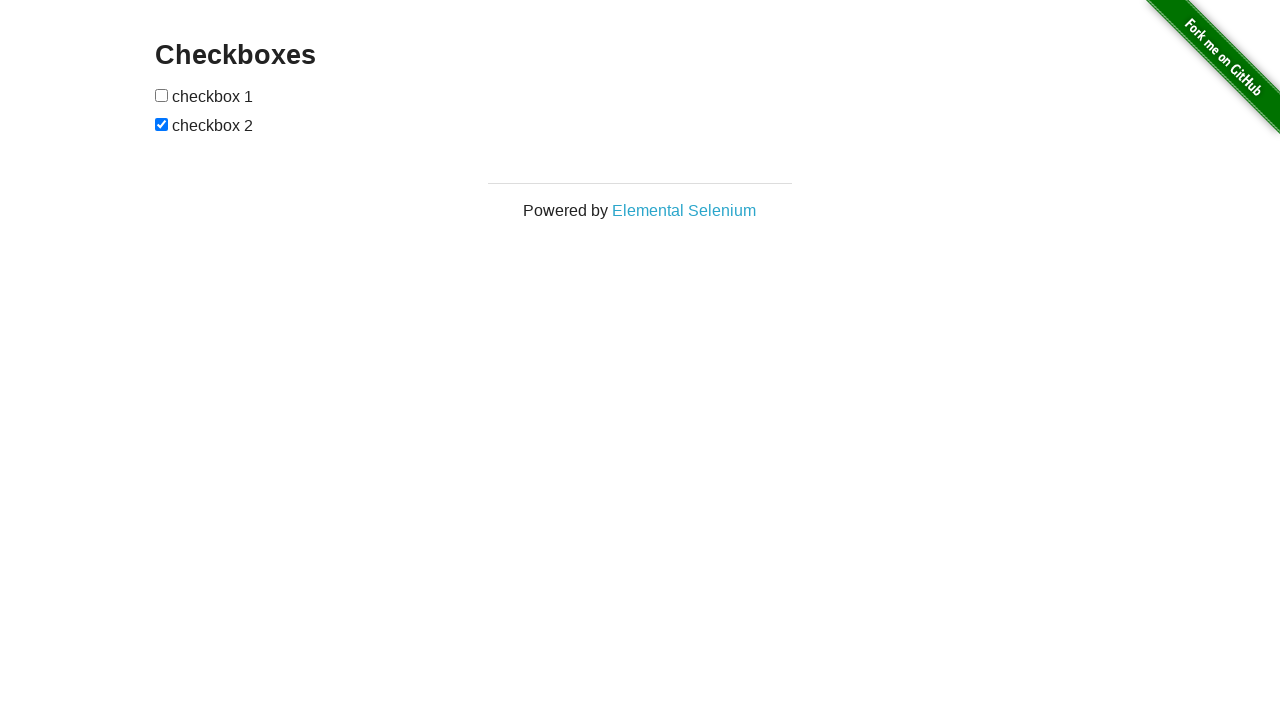

Located the first checkbox element
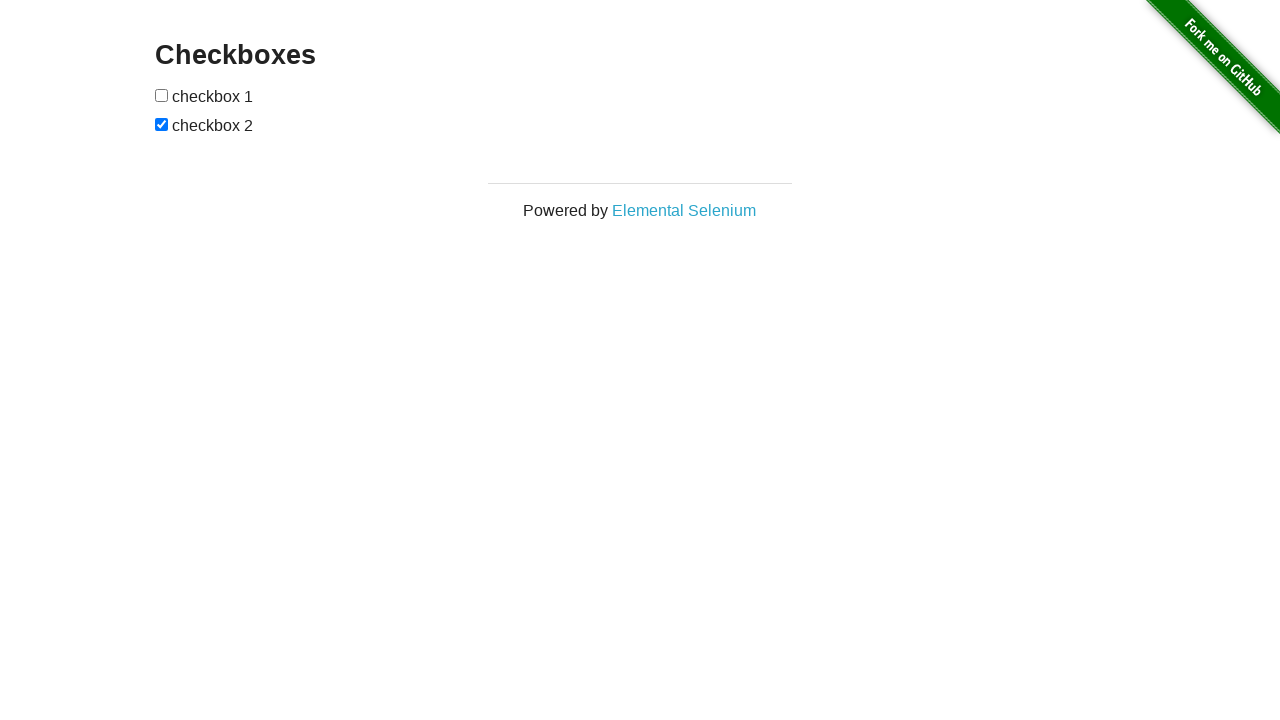

First checkbox was not checked, clicked to select it at (162, 95) on #checkboxes > input[type=checkbox]:nth-child(1)
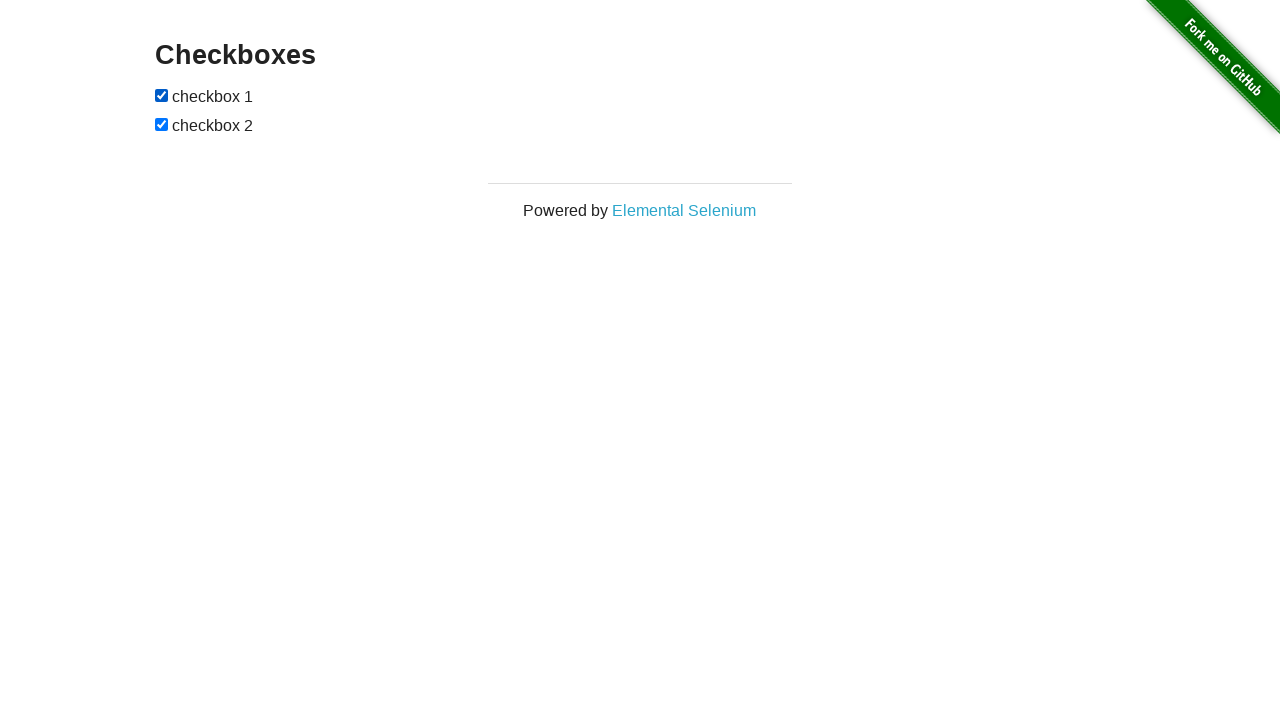

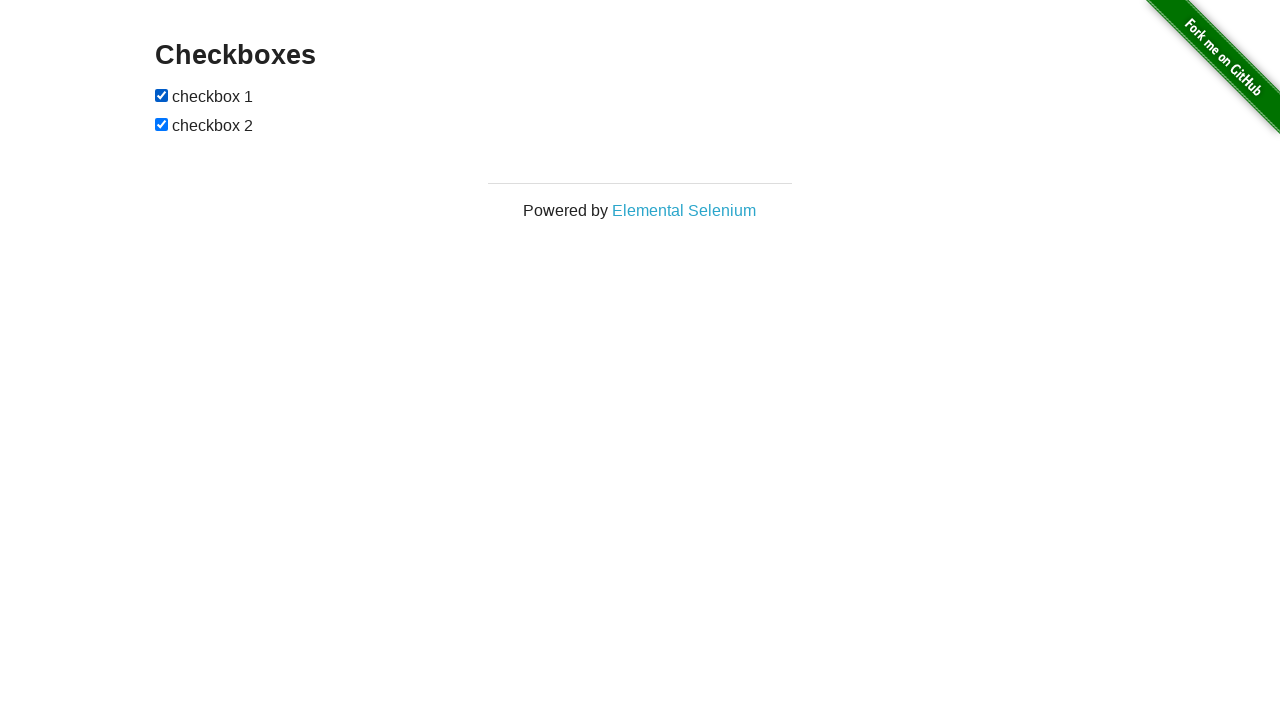